Tests a comprehensive form by filling out all fields including name, email, gender, phone, date of birth, subjects, hobbies, and address, then submitting and verifying success.

Starting URL: https://demoqa.com/automation-practice-form

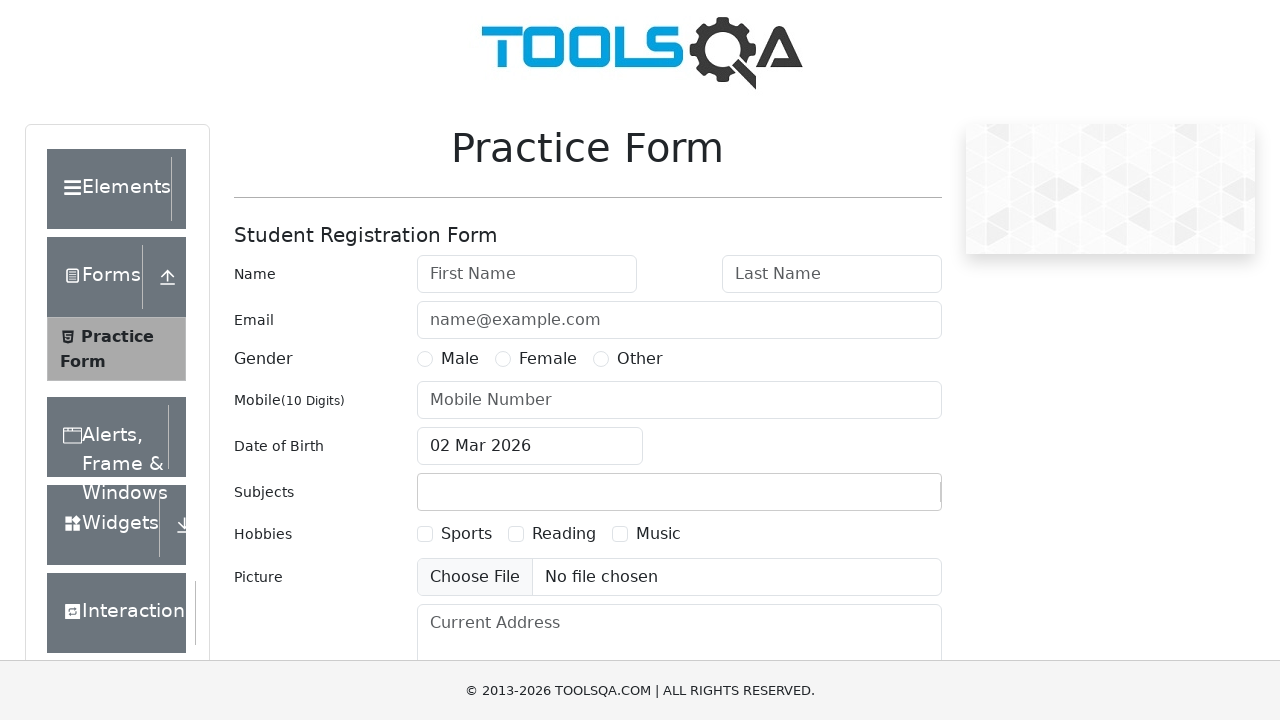

Filled first name field with 'Julia' on #firstName
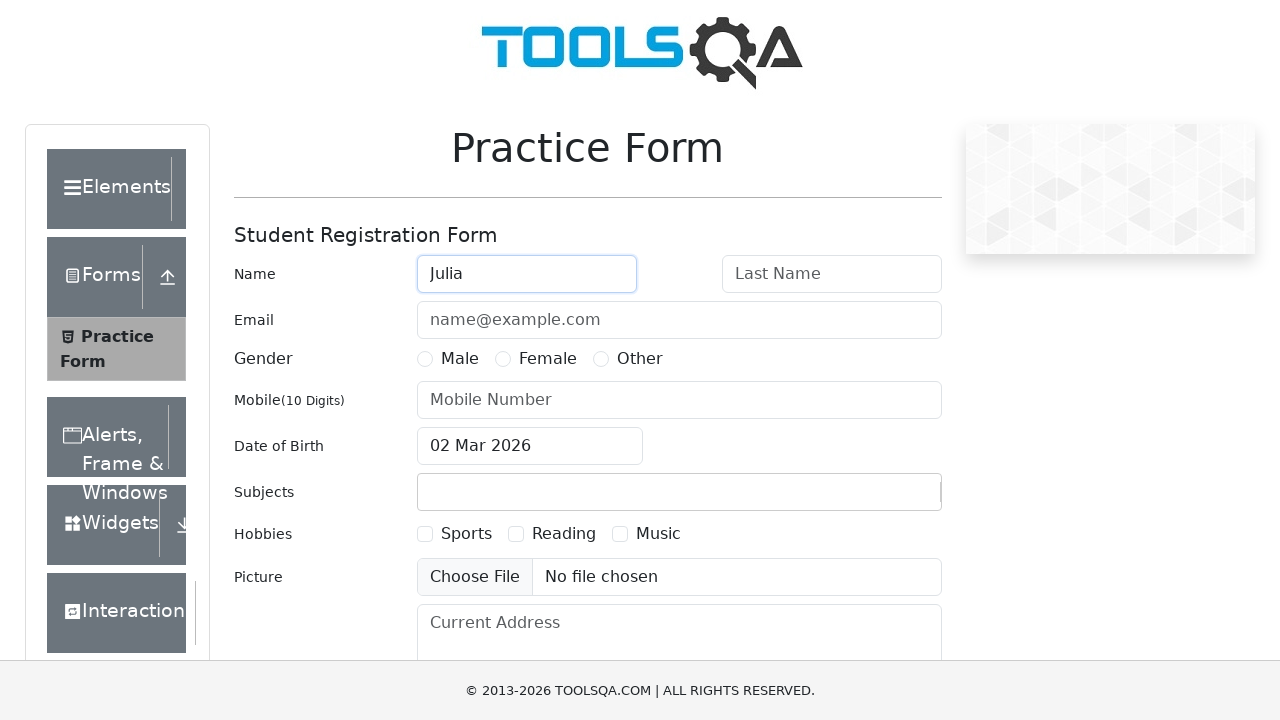

Filled last name field with 'Ivanova' on #lastName
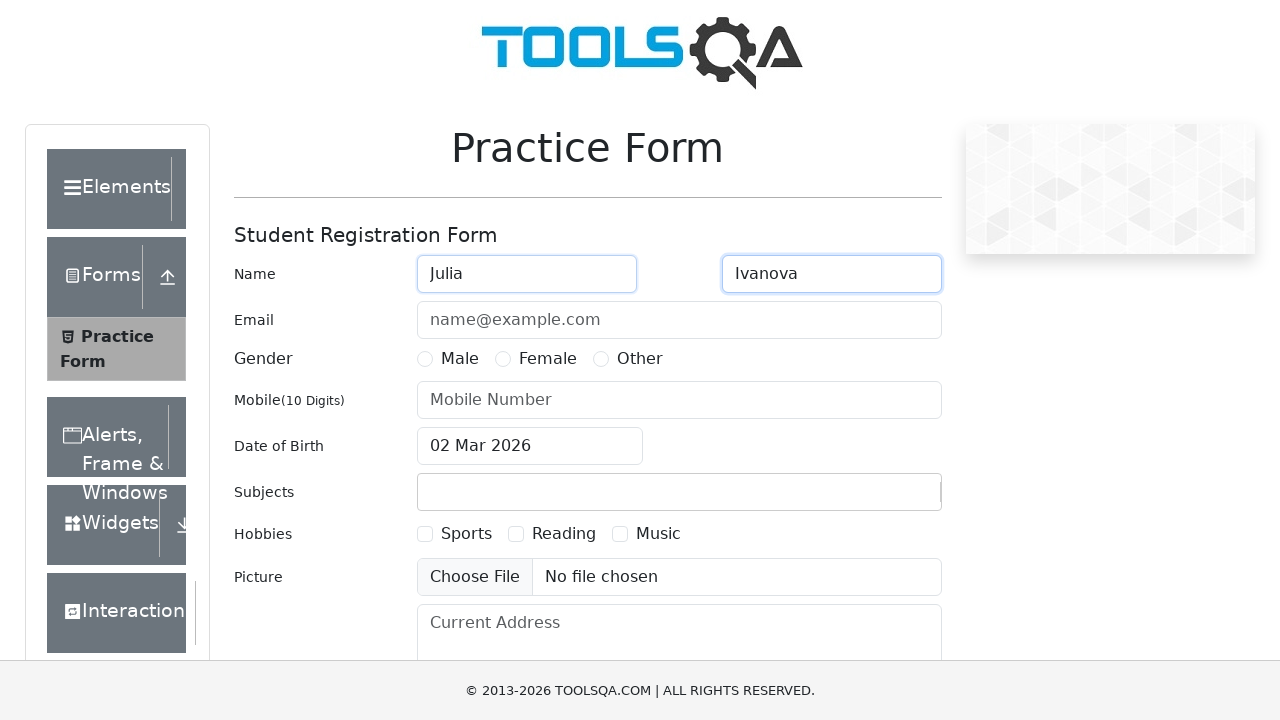

Filled email field with 'juju@mail.com' on #userEmail
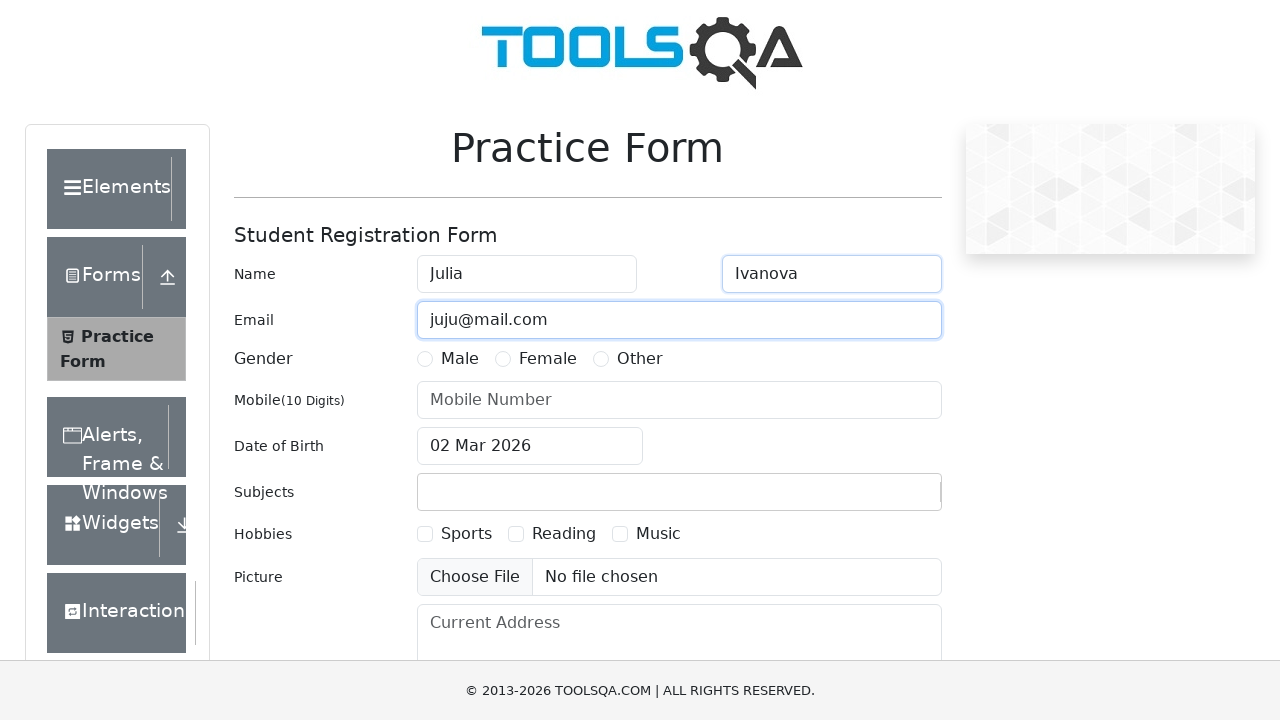

Selected 'Female' as gender at (548, 359) on xpath=//*[contains(text(),'Female')]
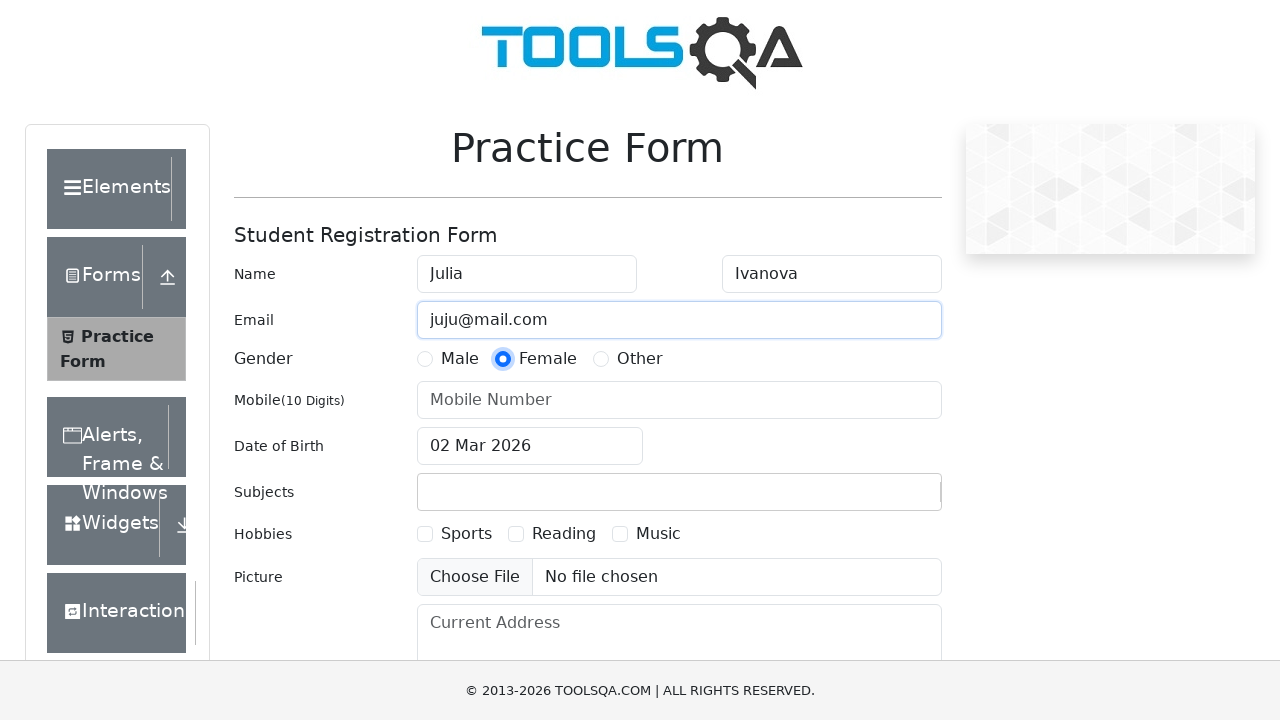

Filled phone number field with '78479857847' on #userNumber
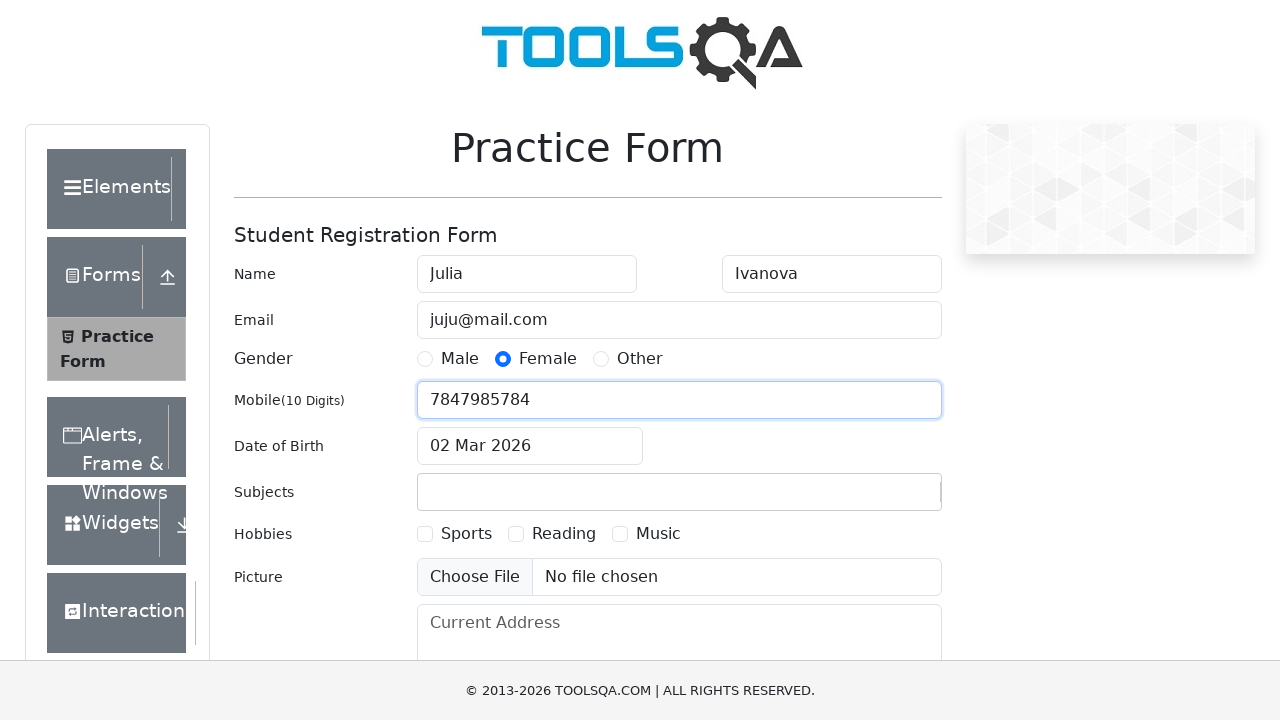

Clicked date of birth input to open datepicker at (530, 446) on #dateOfBirthInput
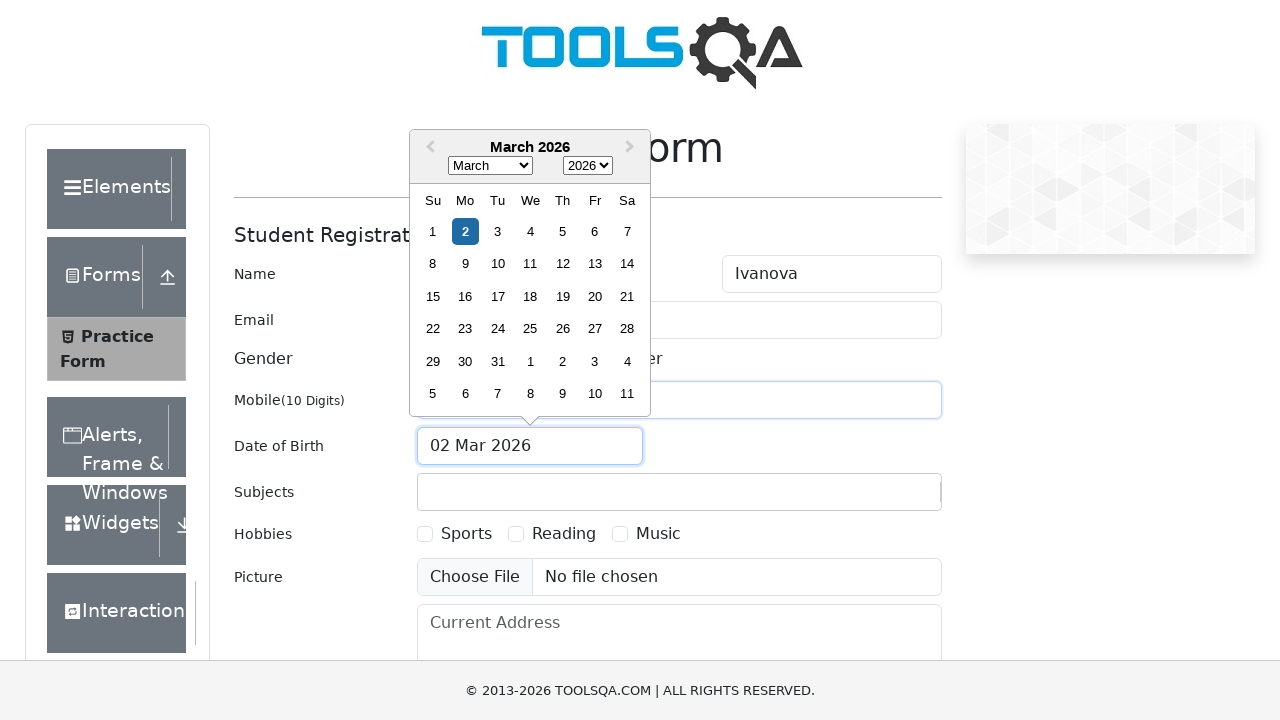

Selected month 5 (June) from datepicker on .react-datepicker__month-select
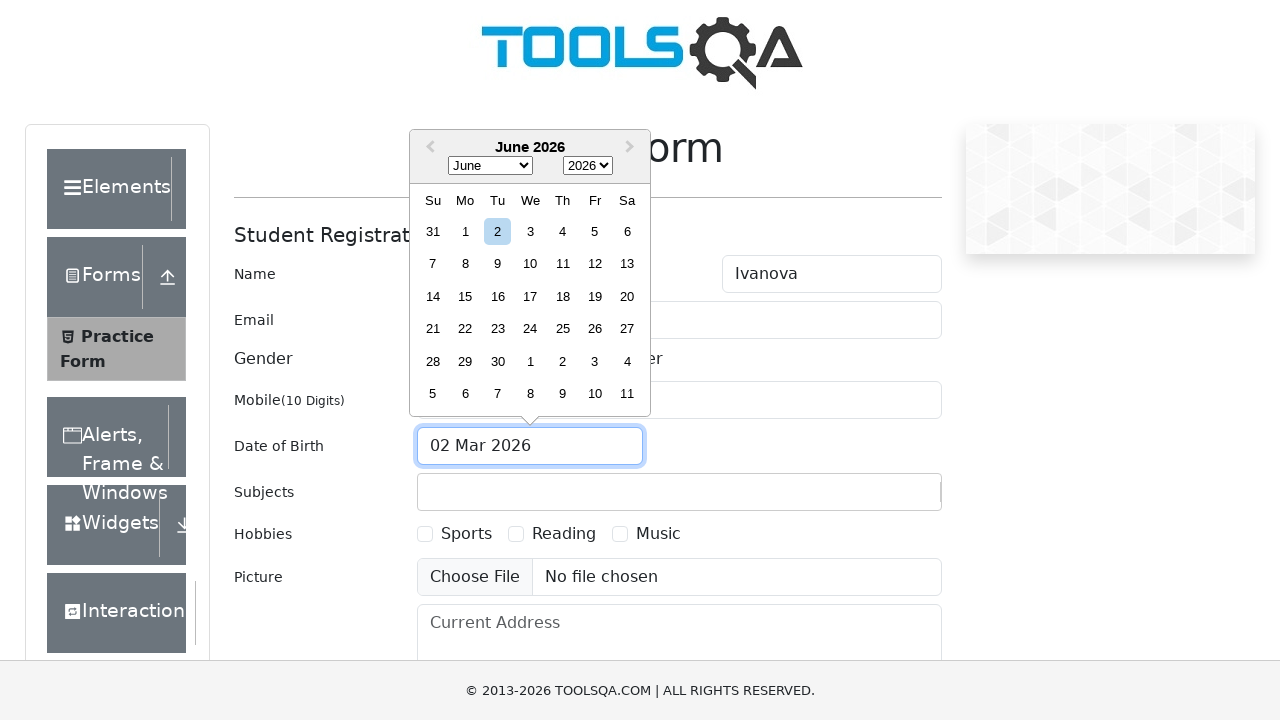

Selected year 1994 from datepicker on .react-datepicker__year-select
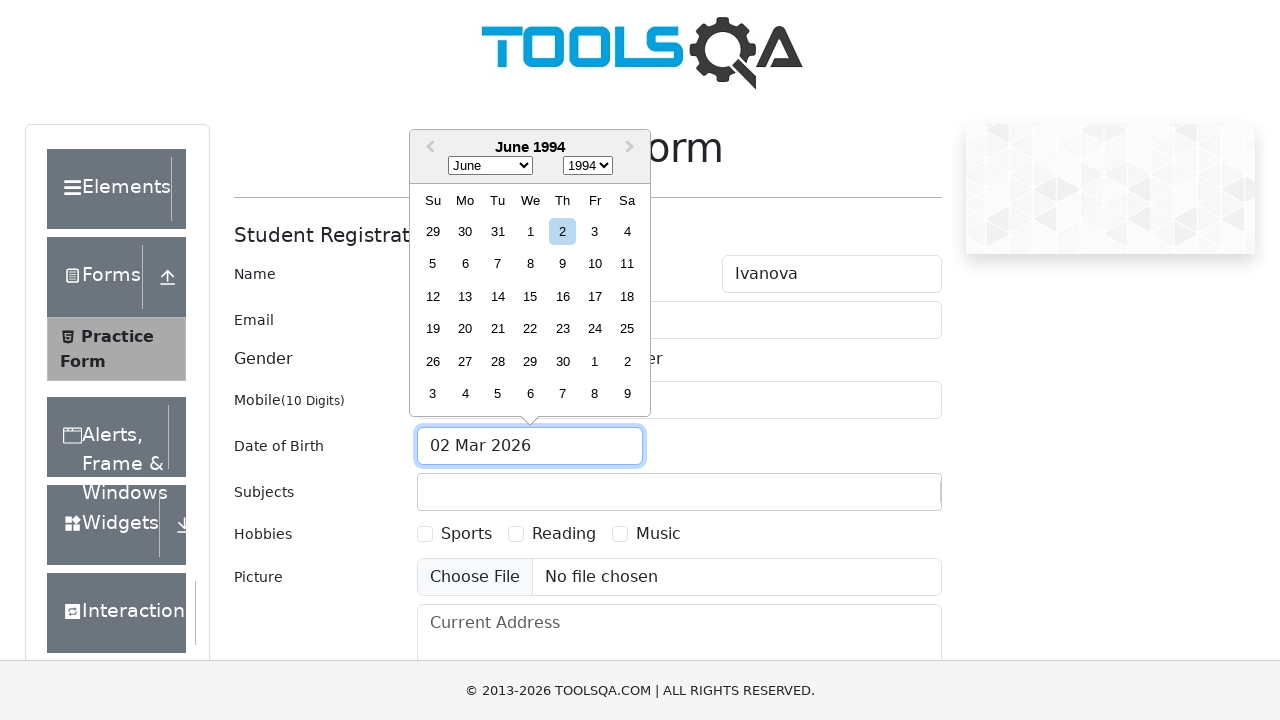

Selected day 19 from datepicker at (433, 329) on .react-datepicker__day--019
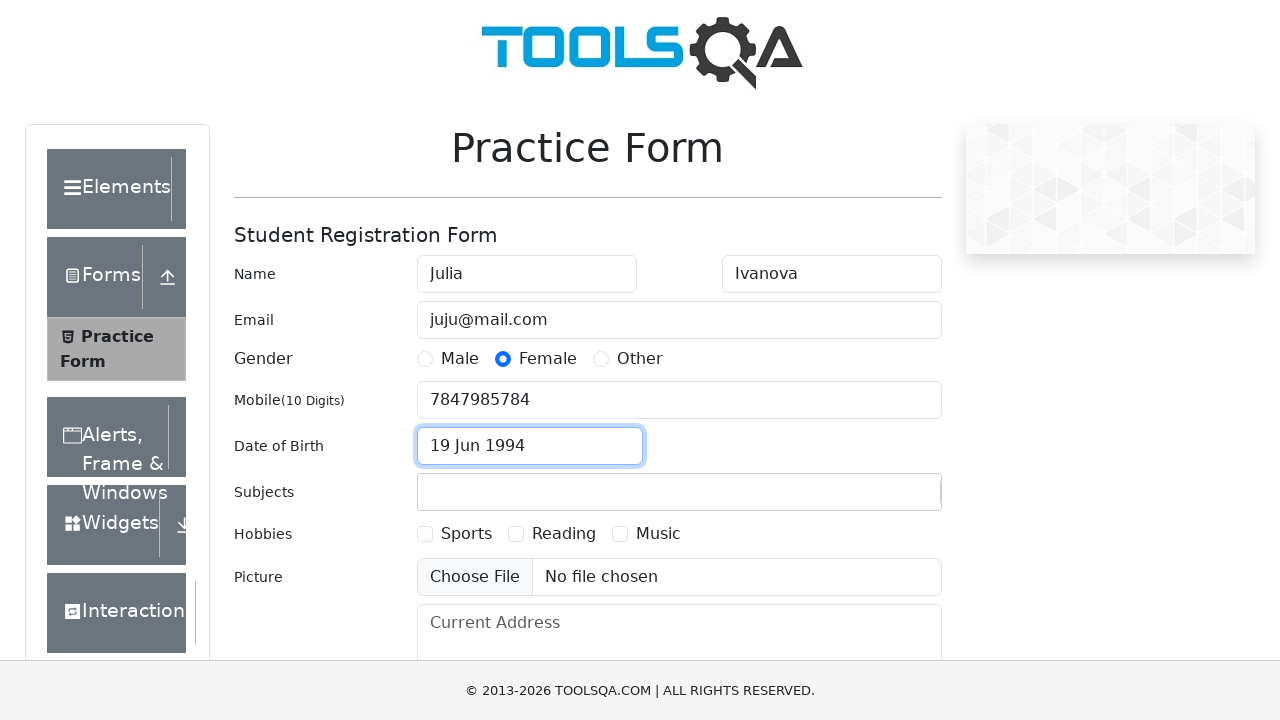

Filled subjects field with 'English' on #subjectsInput
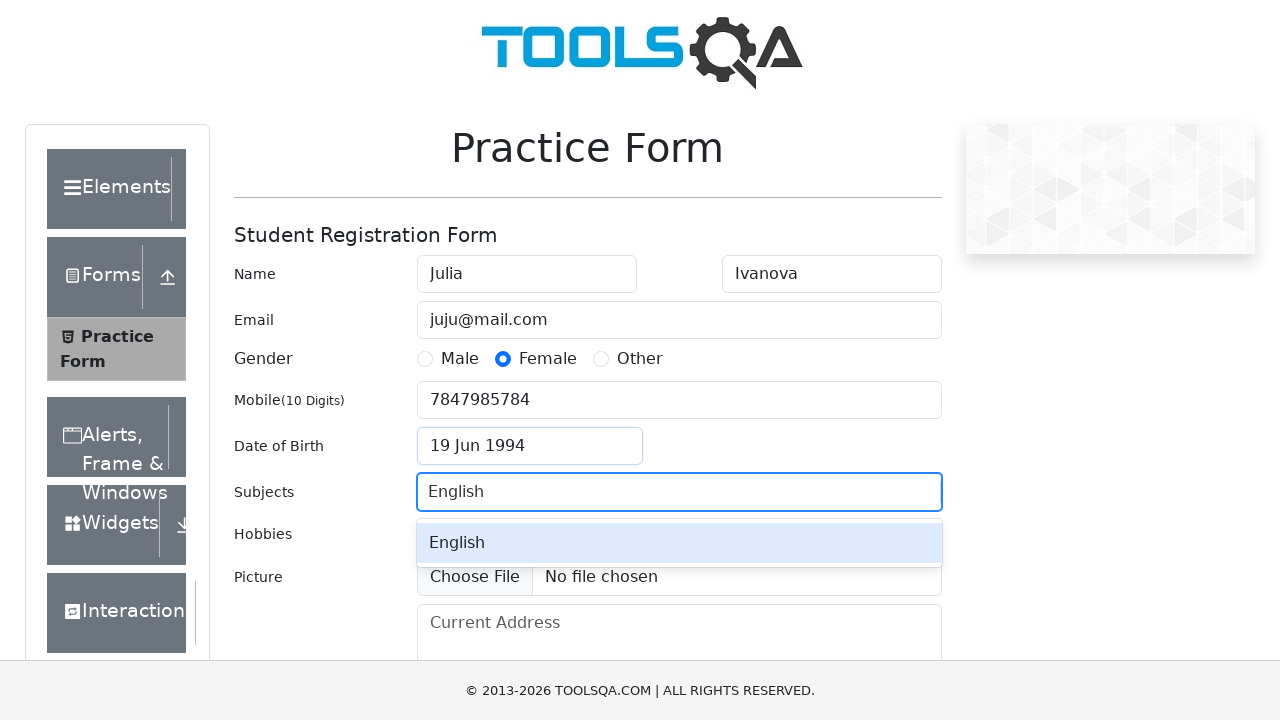

Pressed Enter to confirm subject selection on #subjectsInput
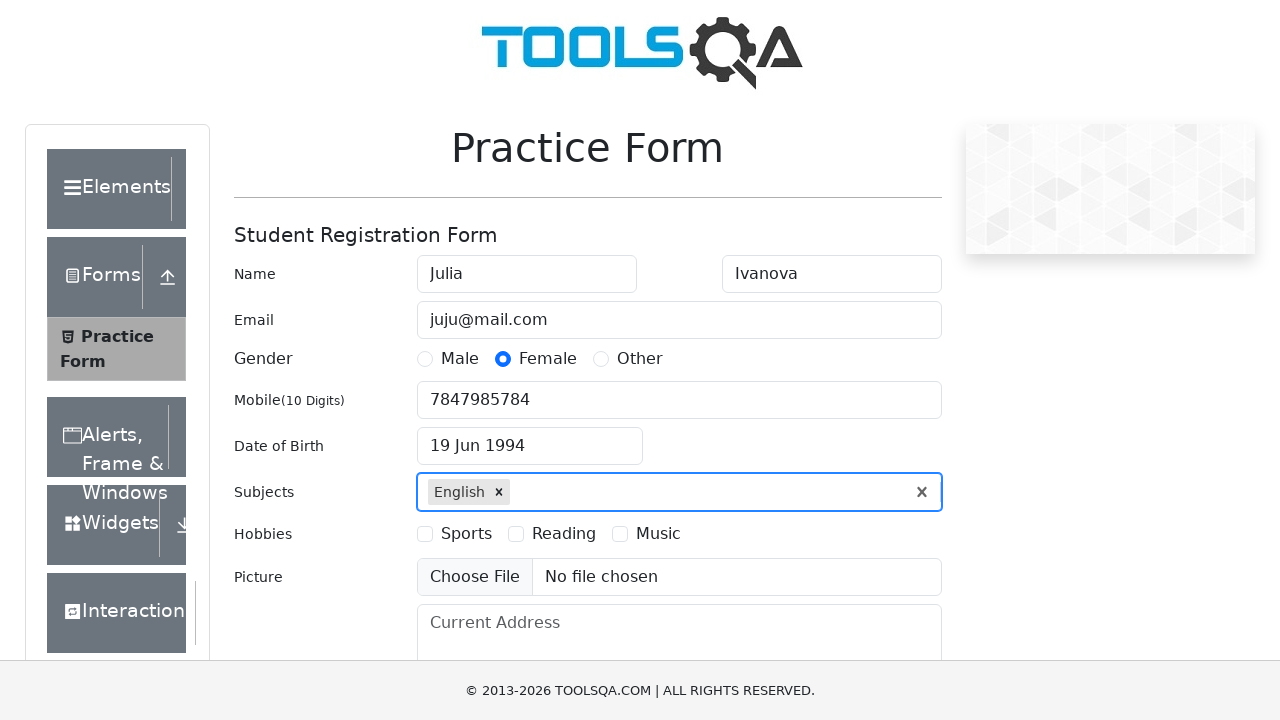

Selected 'Reading' as hobby at (564, 534) on xpath=//*[contains(text(),'Reading')]
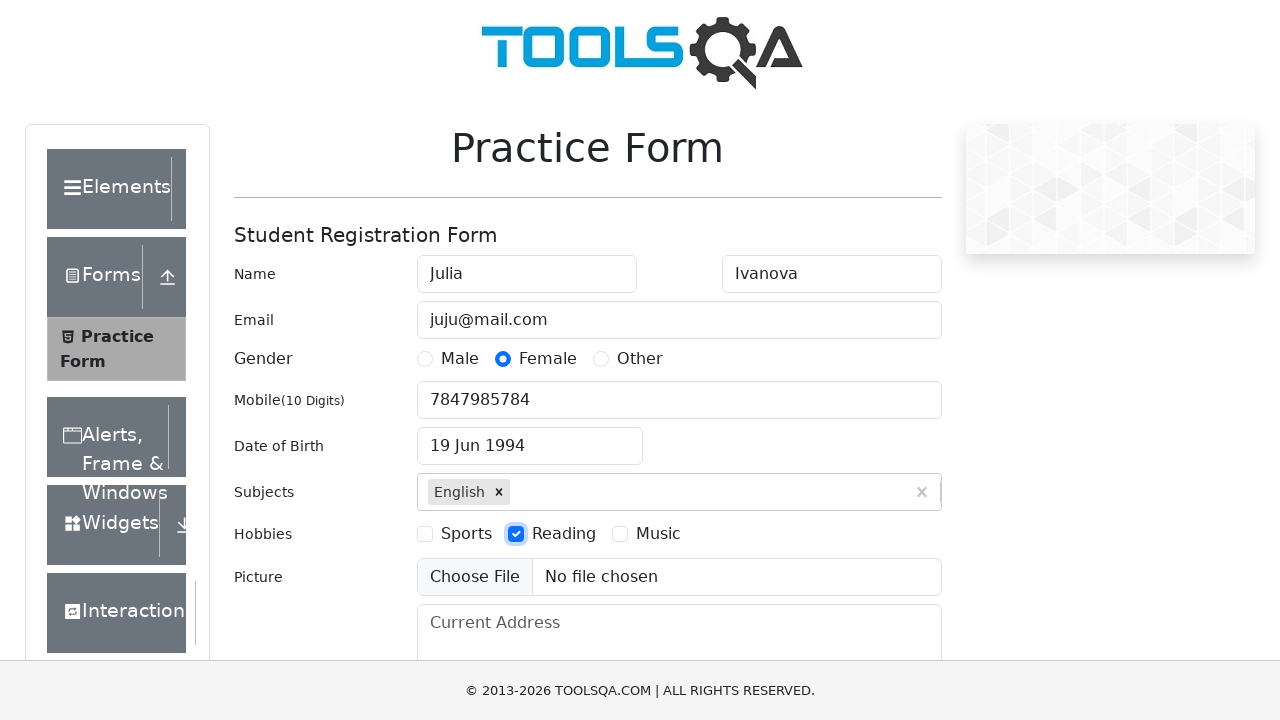

Filled current address field with '12 Warwickshire Mansions' on #currentAddress
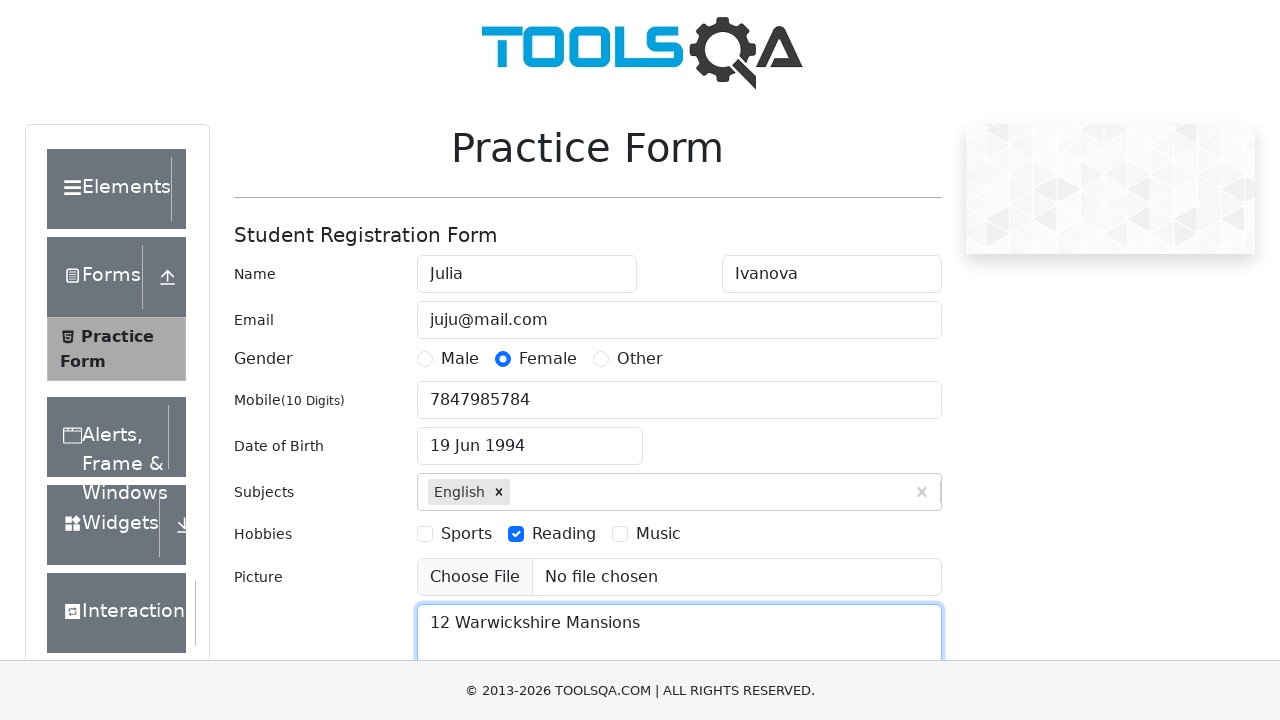

Pressed PageDown to scroll form on #currentAddress
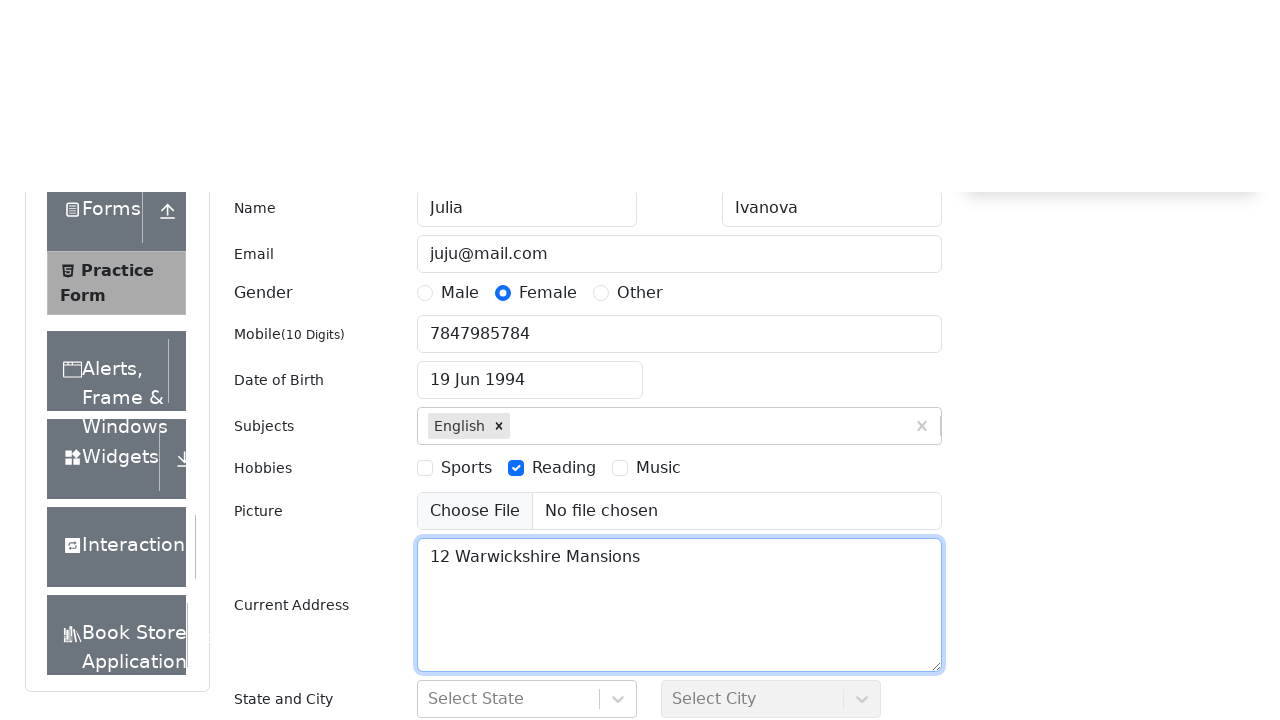

Waited 1000ms for form to settle
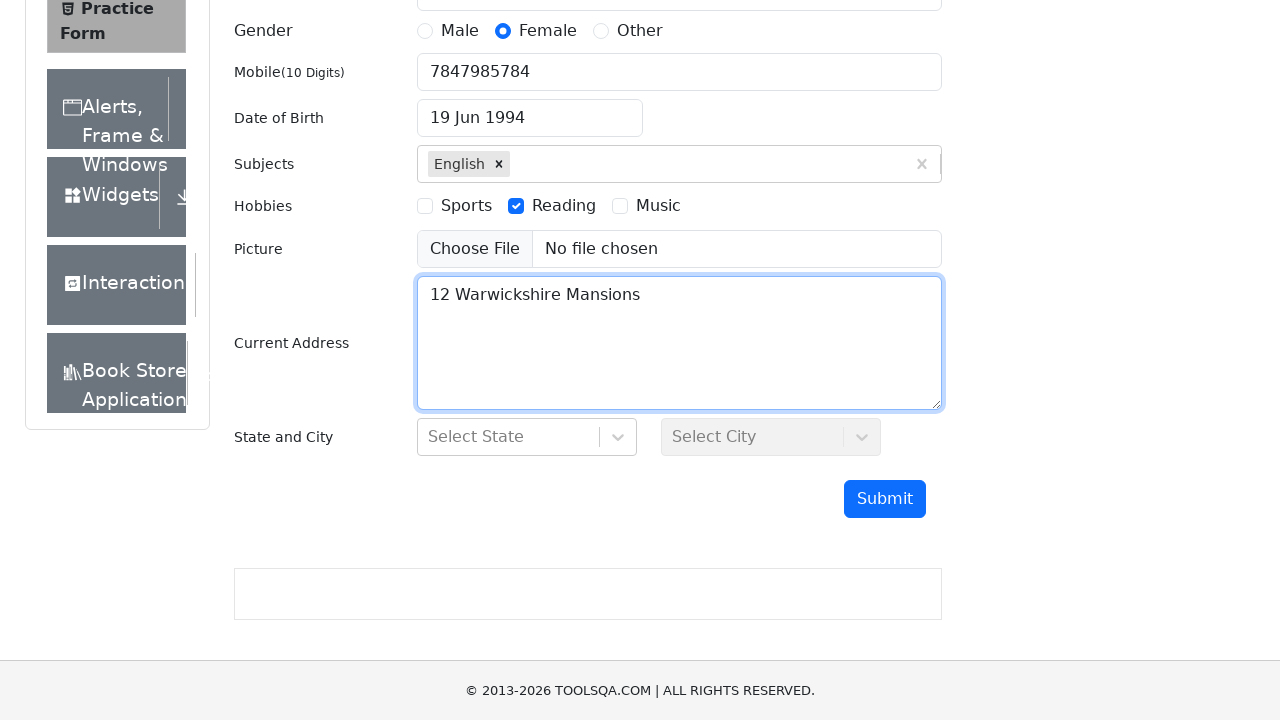

Clicked submit button to submit form at (885, 499) on #submit
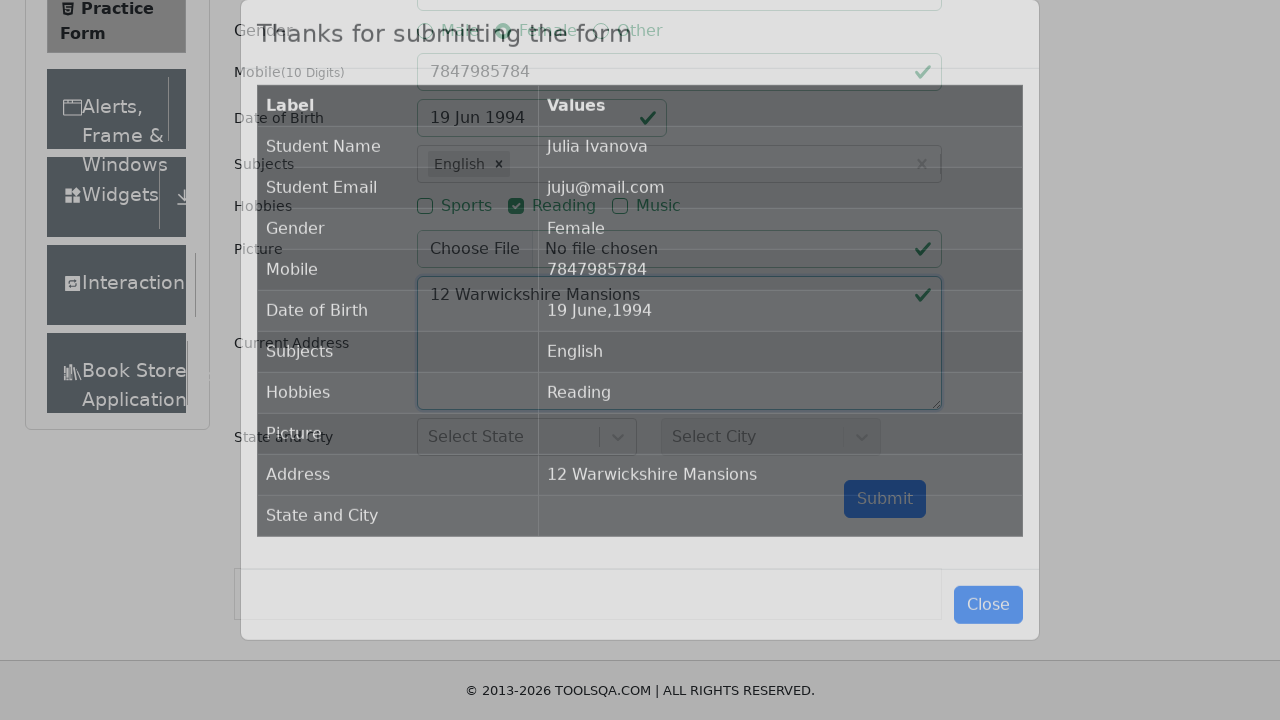

Success modal appeared - form submission verified
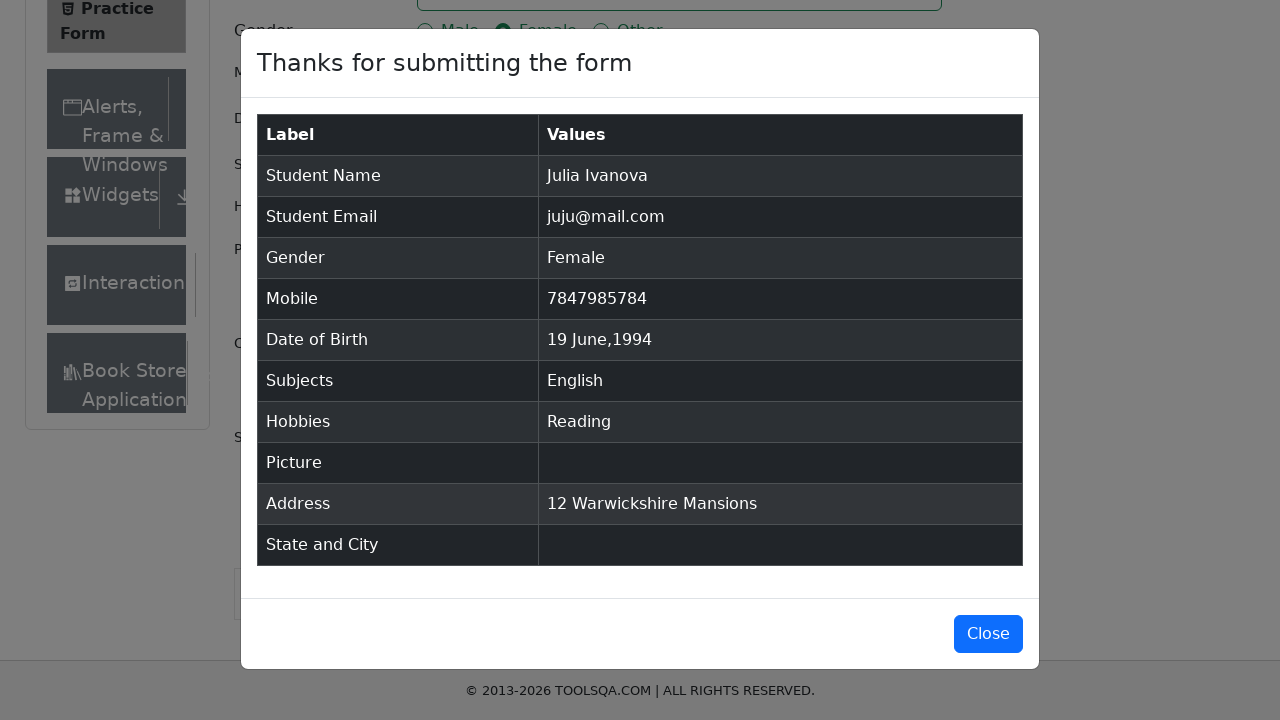

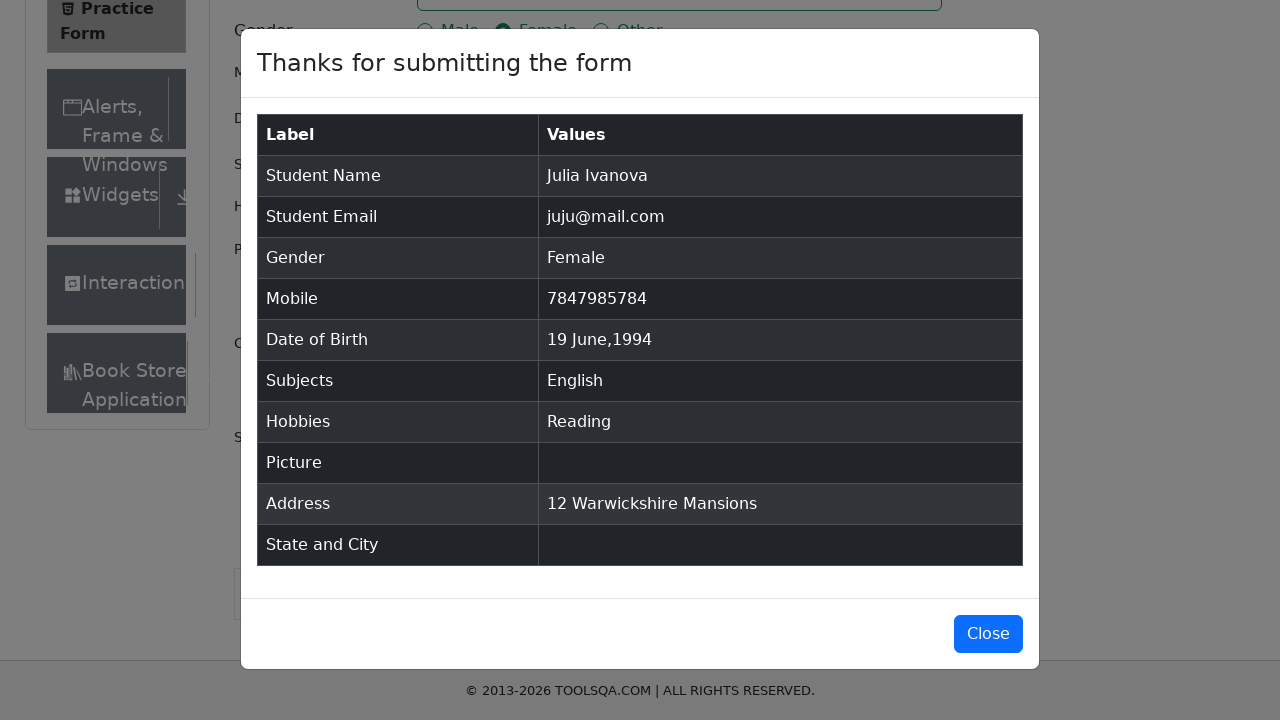